Tests tooltip functionality by clicking on the Video Based tab, scrolling, switching to an iframe, and hovering over a button to trigger tooltip display

Starting URL: https://www.globalsqa.com/demo-site/tooltip/

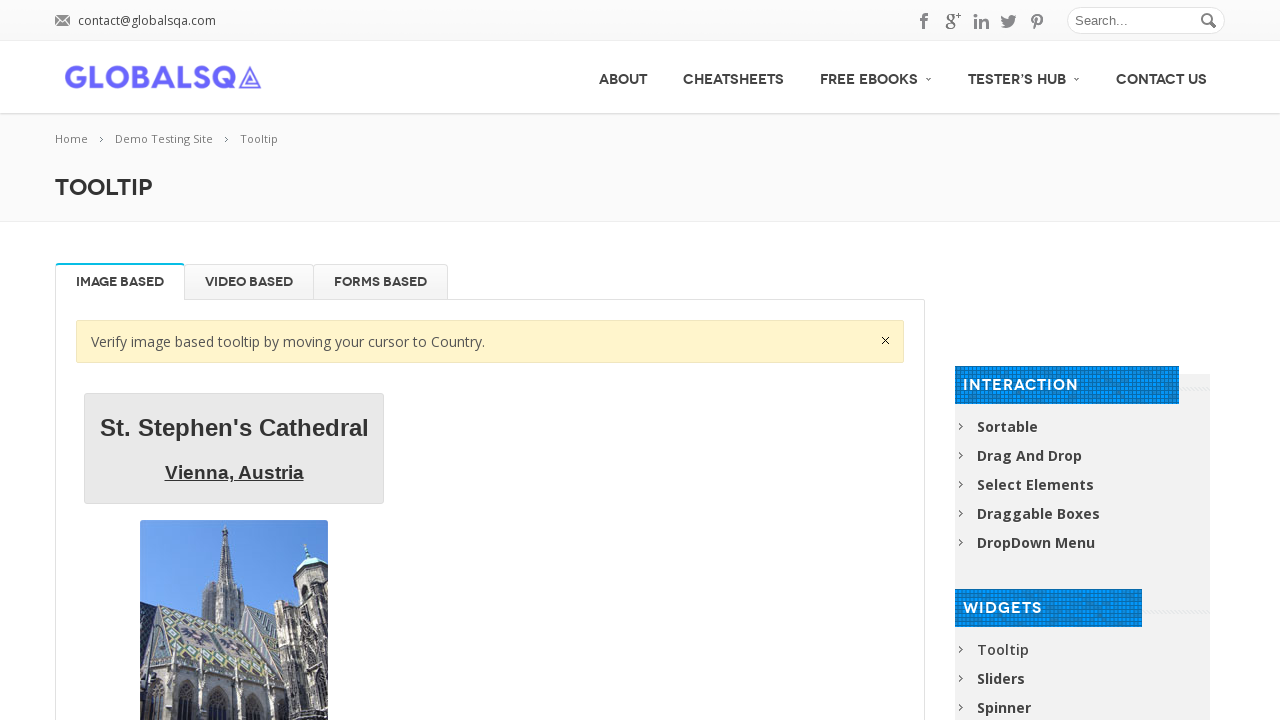

Clicked on the Video Based tab at (249, 282) on #Video\ Based
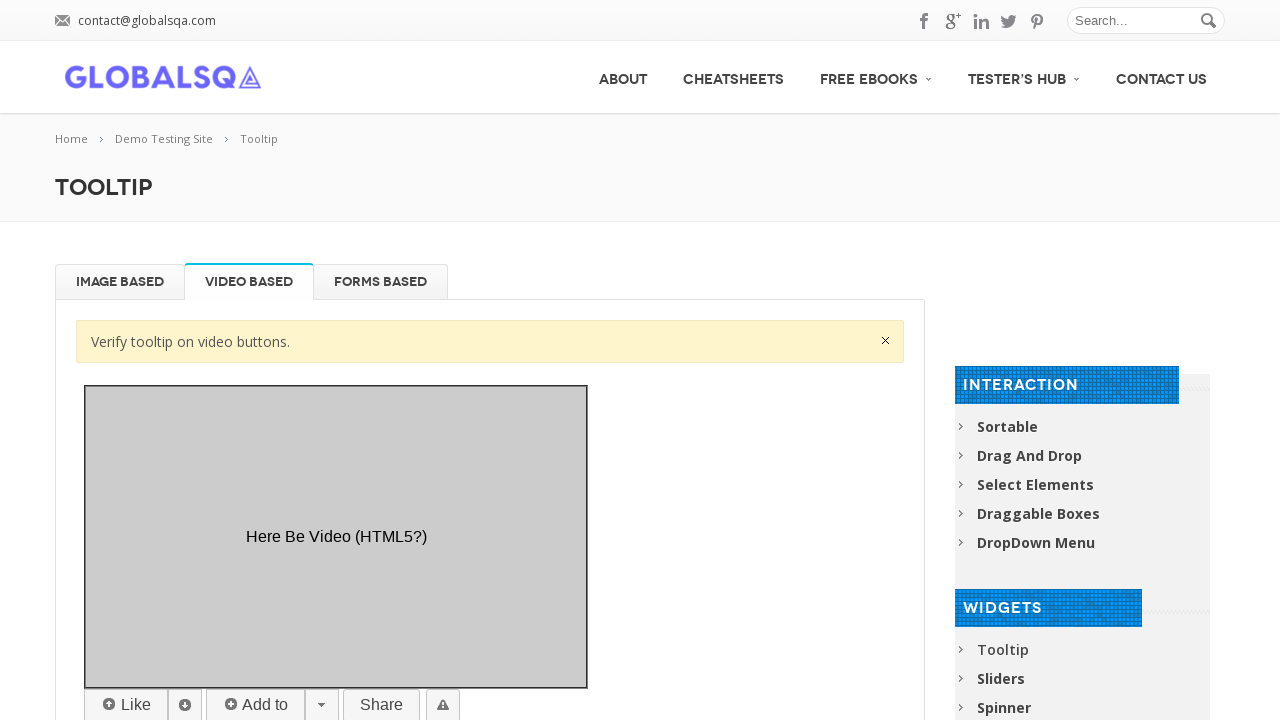

Scrolled down 400 pixels to make iframe visible
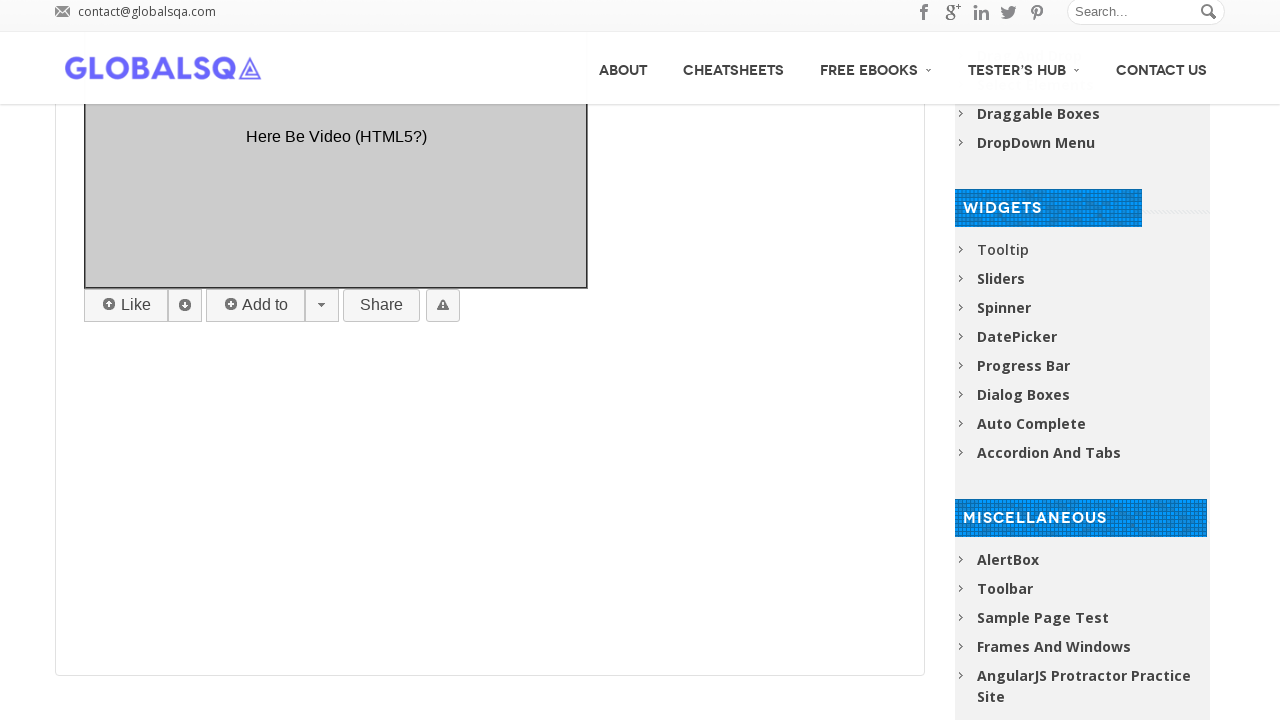

Located iframe containing tooltip demo
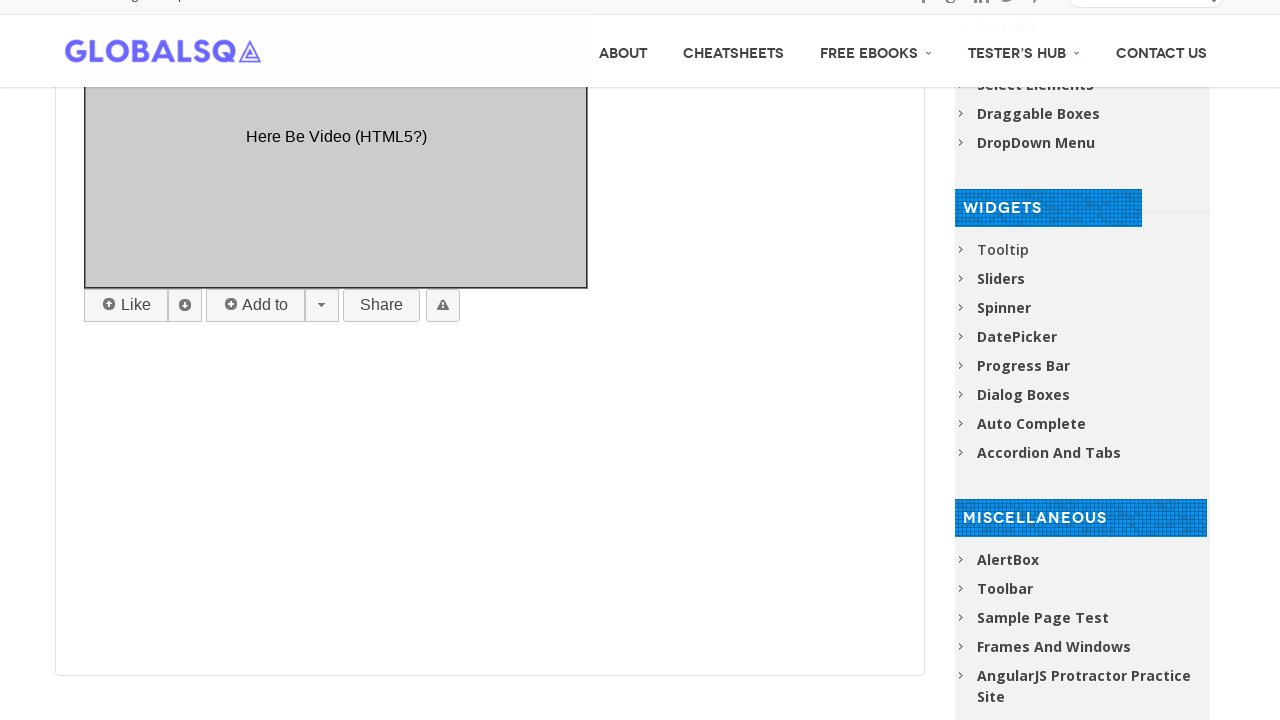

Hovered over the button to trigger tooltip display at (256, 305) on xpath=//div[@rel-title='Video Based']//iframe >> internal:control=enter-frame >>
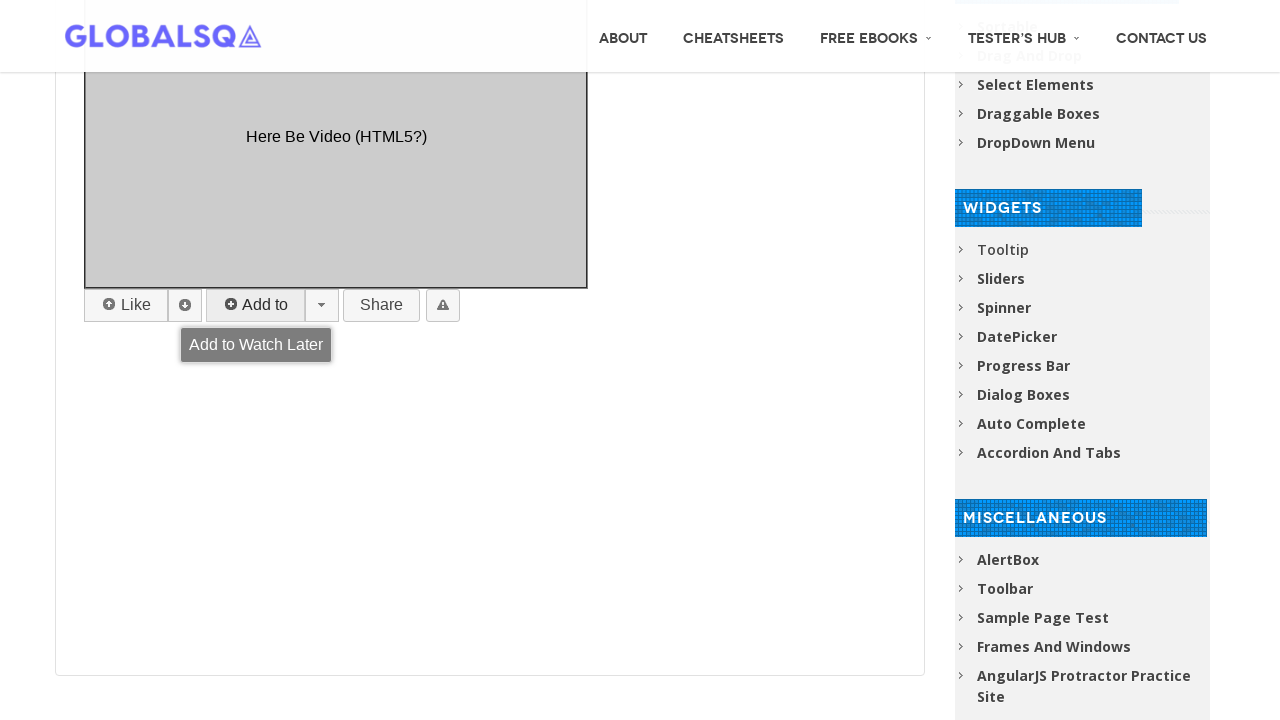

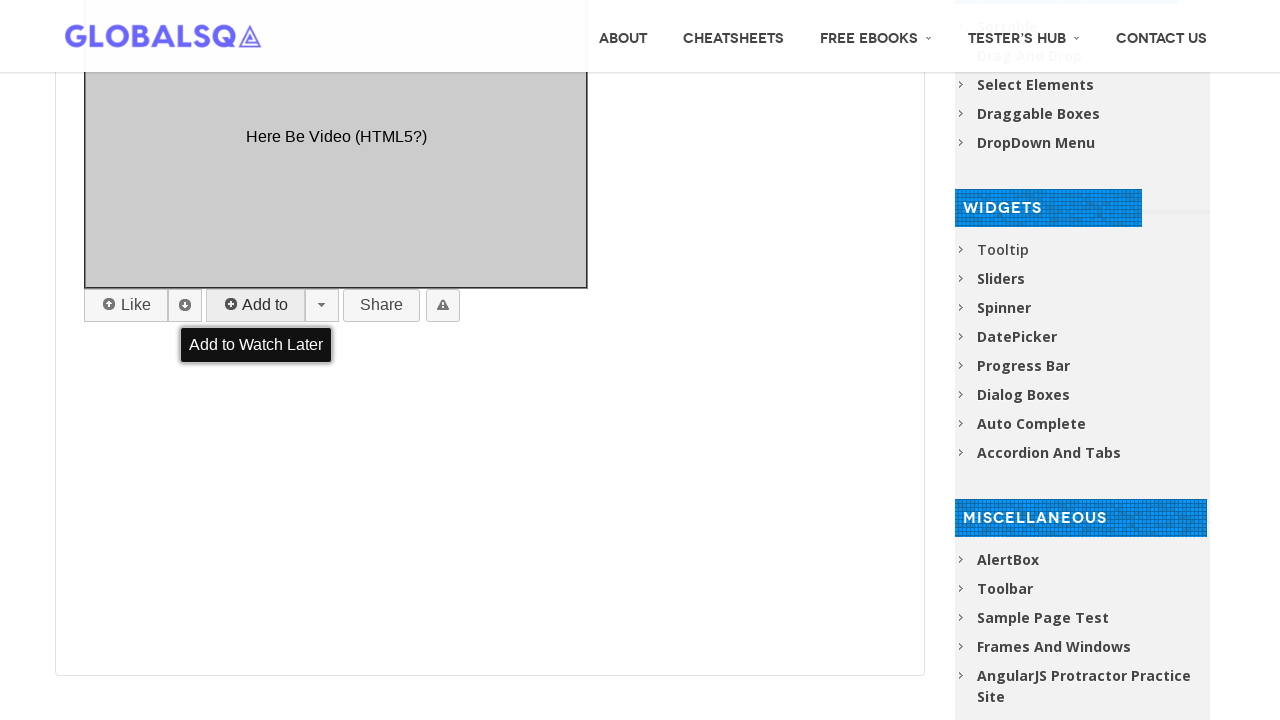